Tests triangle classifier with sides 3, 1, 1 which should result in "Not a Triangle" error

Starting URL: https://testpages.eviltester.com/styled/apps/triangle/triangle001.html

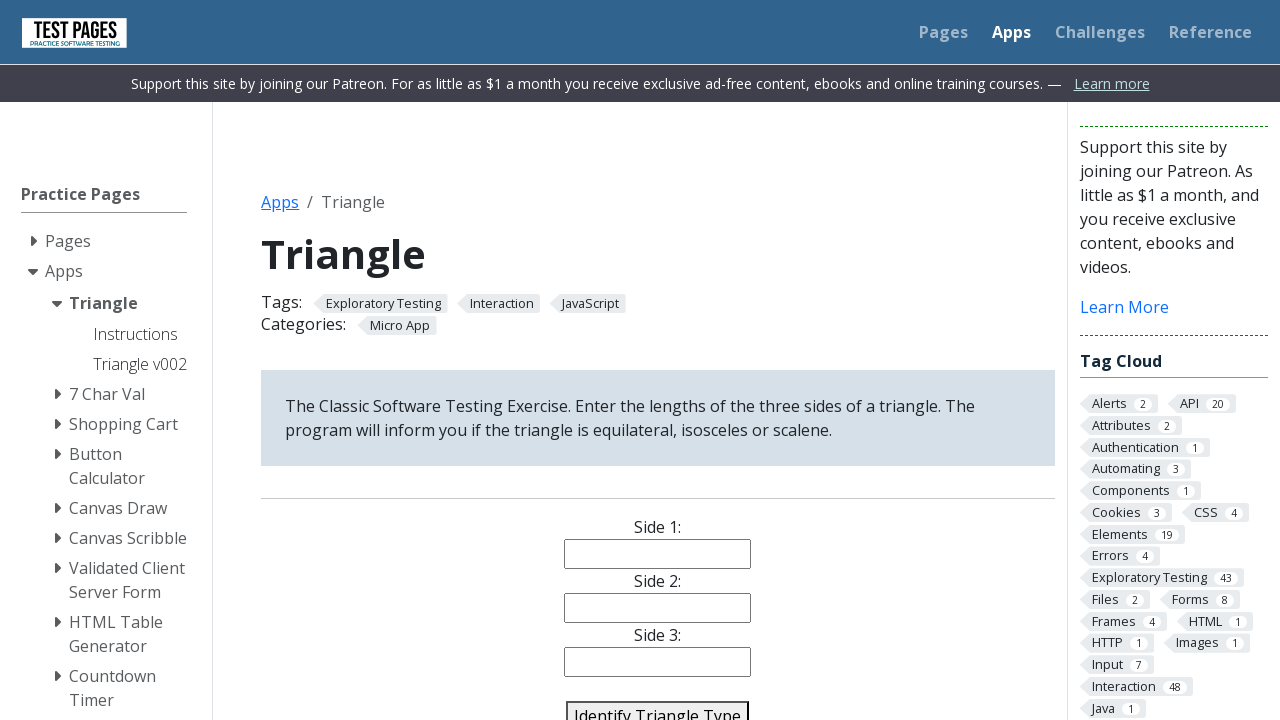

Filled side 1 field with '3' on #side1
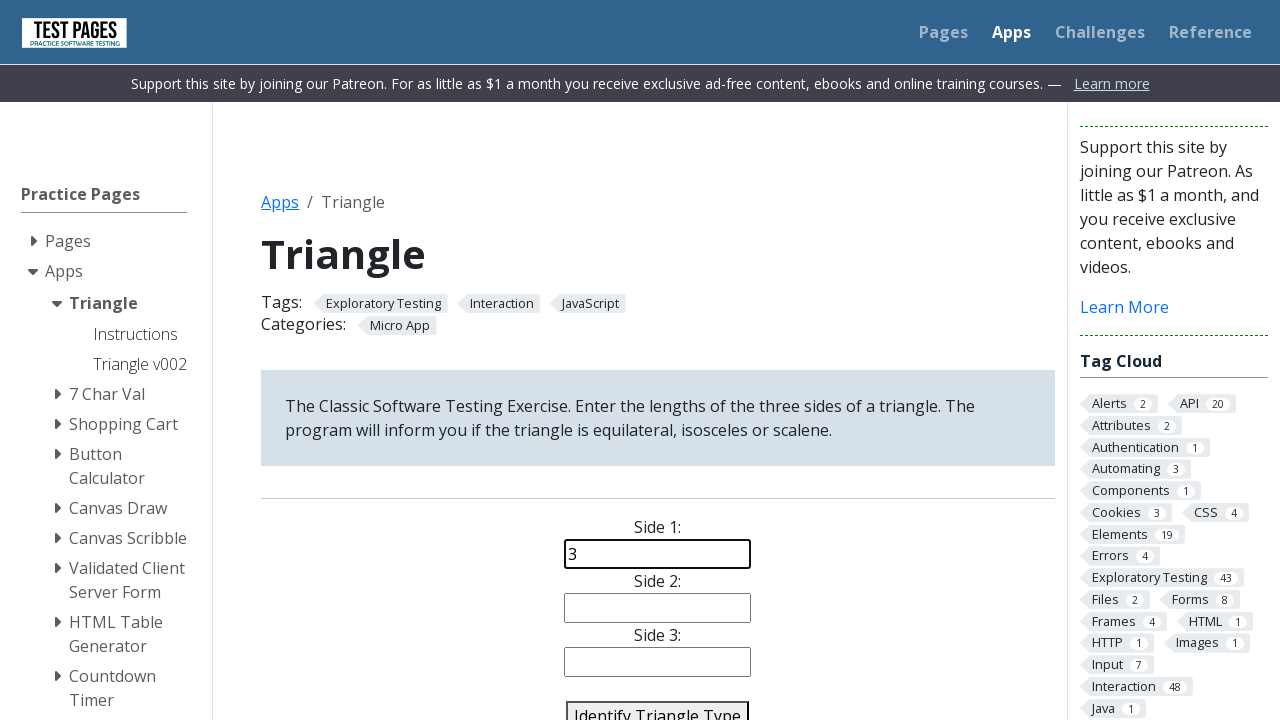

Filled side 2 field with '1' on #side2
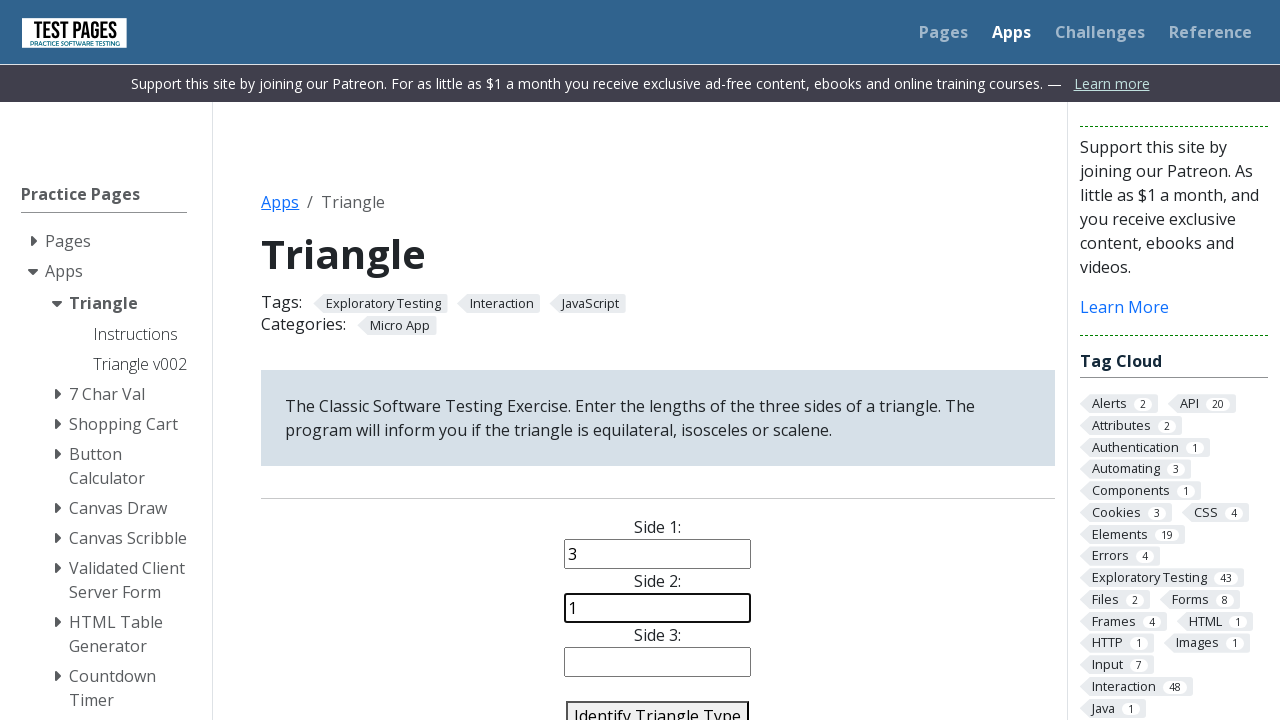

Filled side 3 field with '1' on #side3
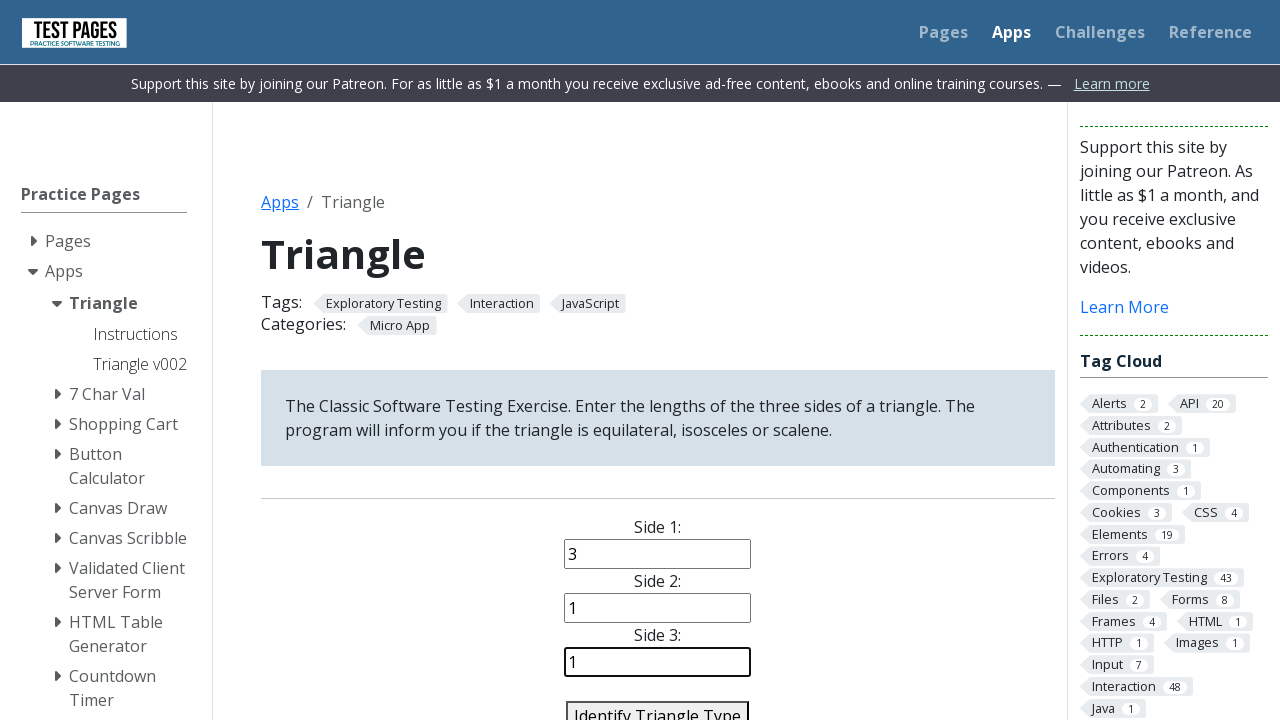

Clicked identify triangle button to classify sides 3, 1, 1 at (658, 705) on #identify-triangle-action
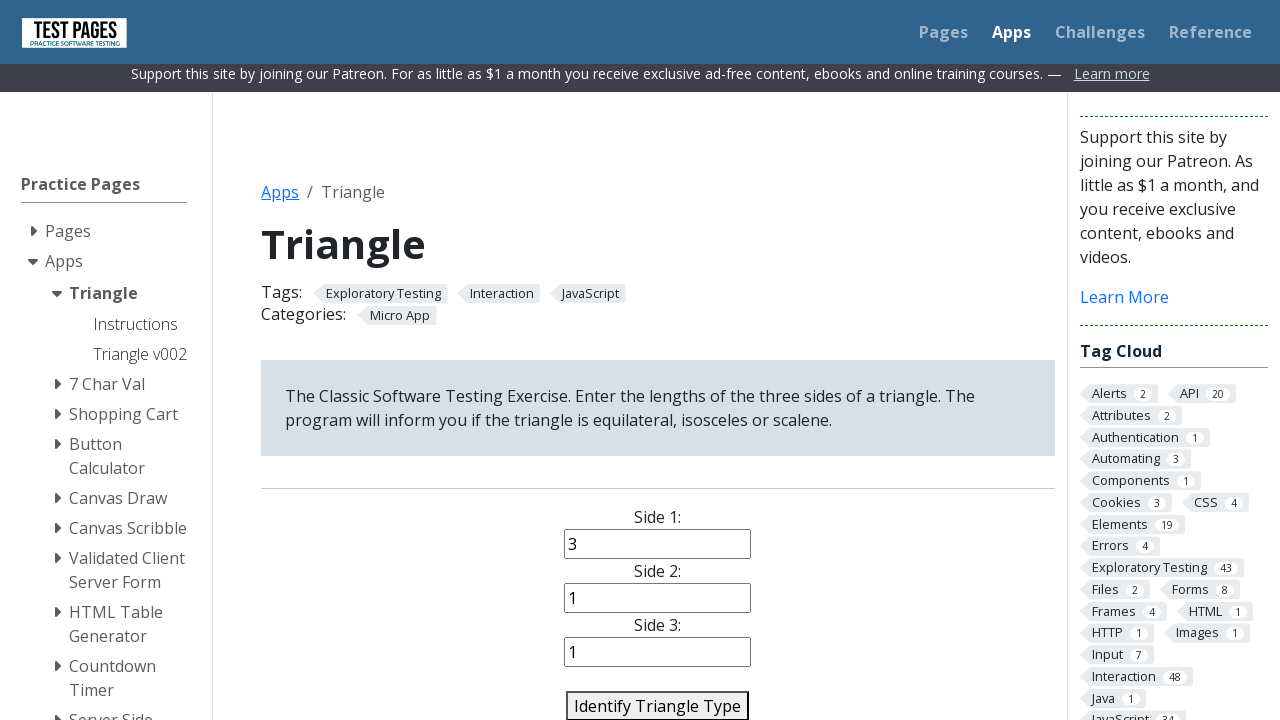

Triangle classification result displayed showing 'Not a Triangle' error
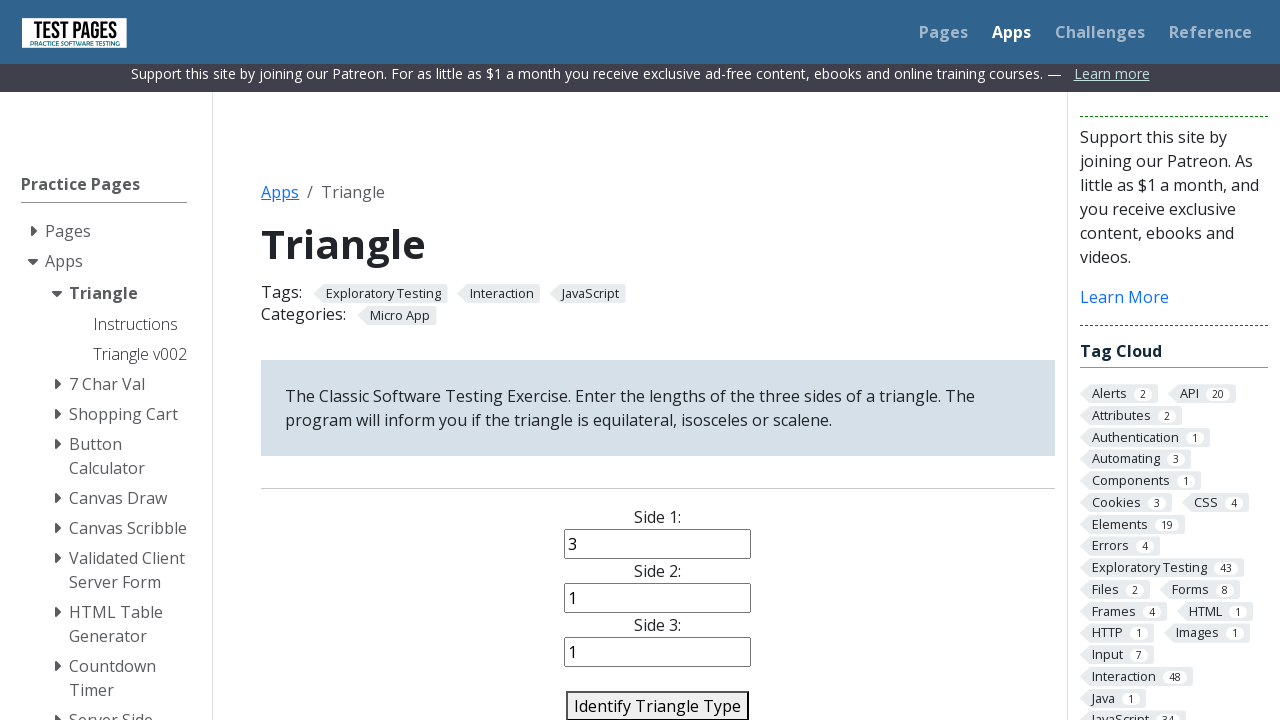

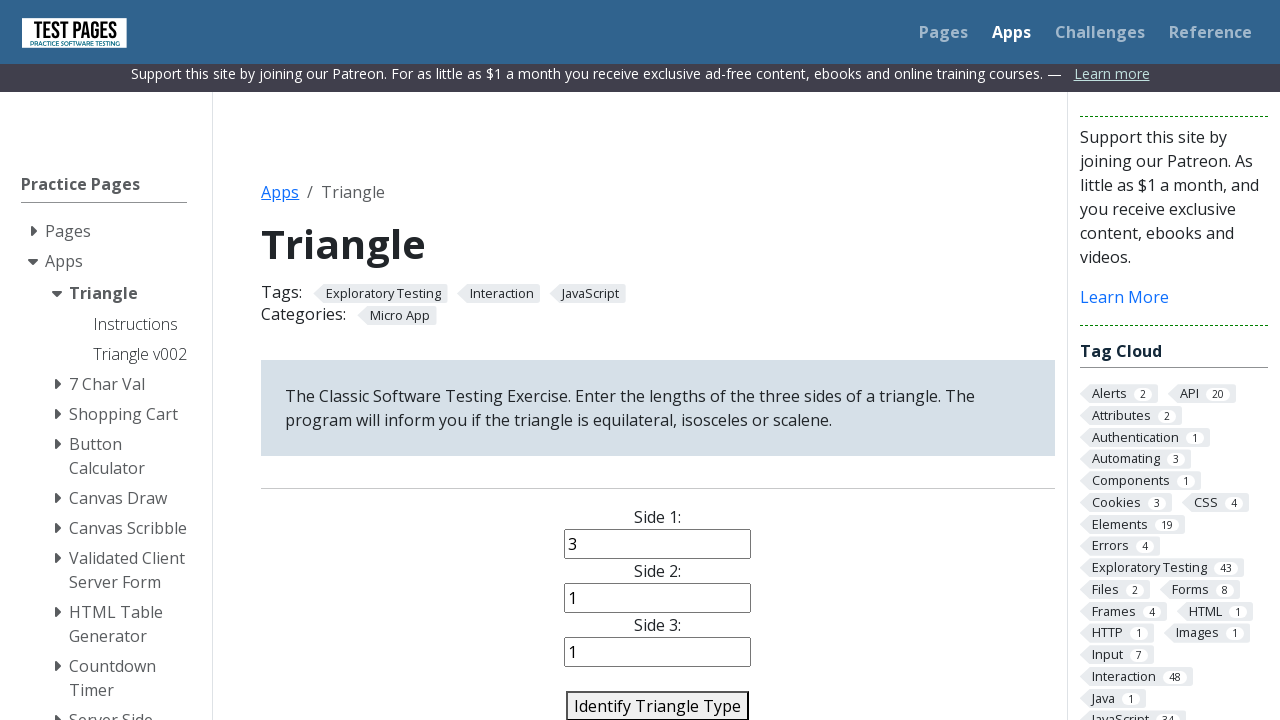